Navigates to the Rahul Shetty Academy Selenium Practice page and verifies the page loads successfully.

Starting URL: https://rahulshettyacademy.com/seleniumPractise/#/

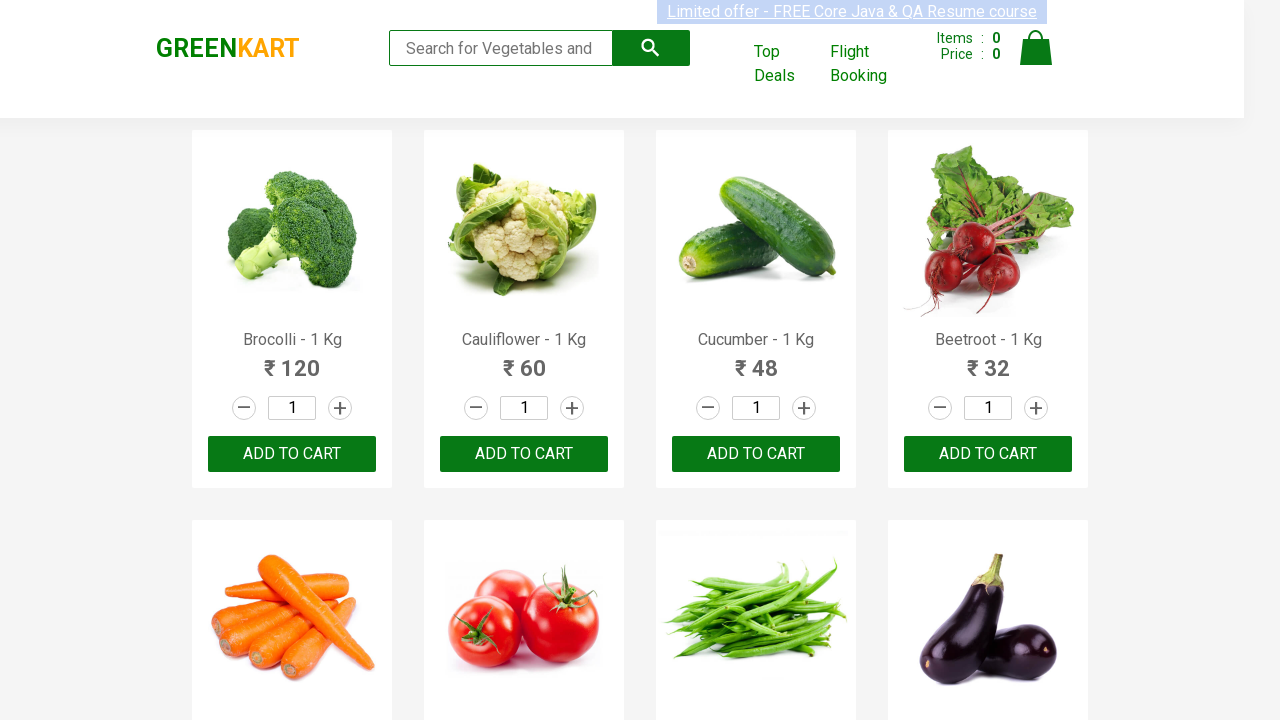

Navigated to Rahul Shetty Academy Selenium Practice page
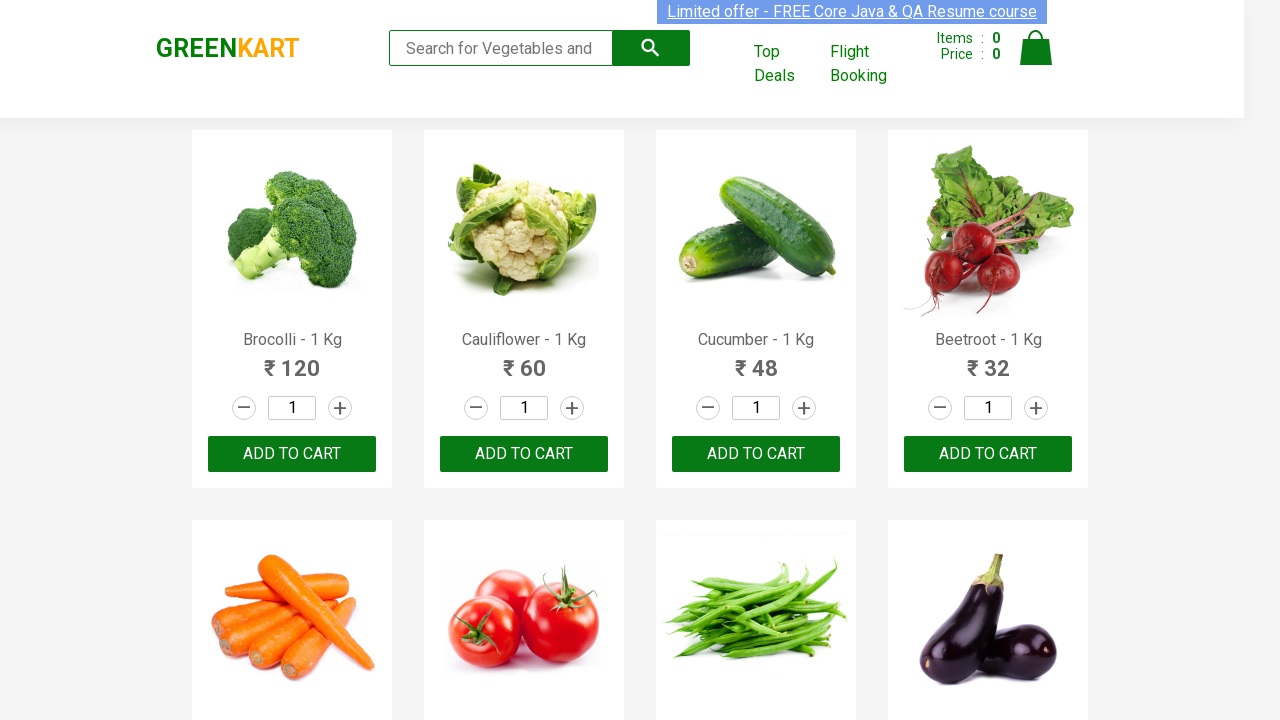

Page DOM content fully loaded
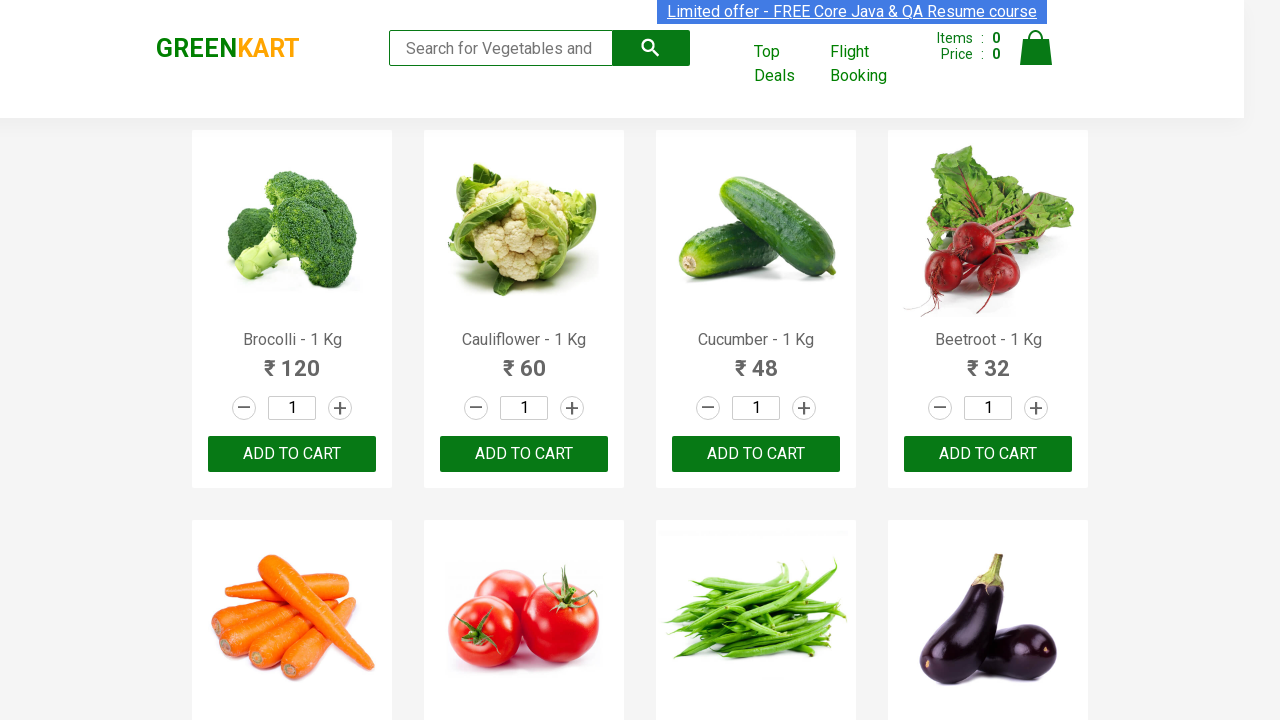

Verified page URL is correct
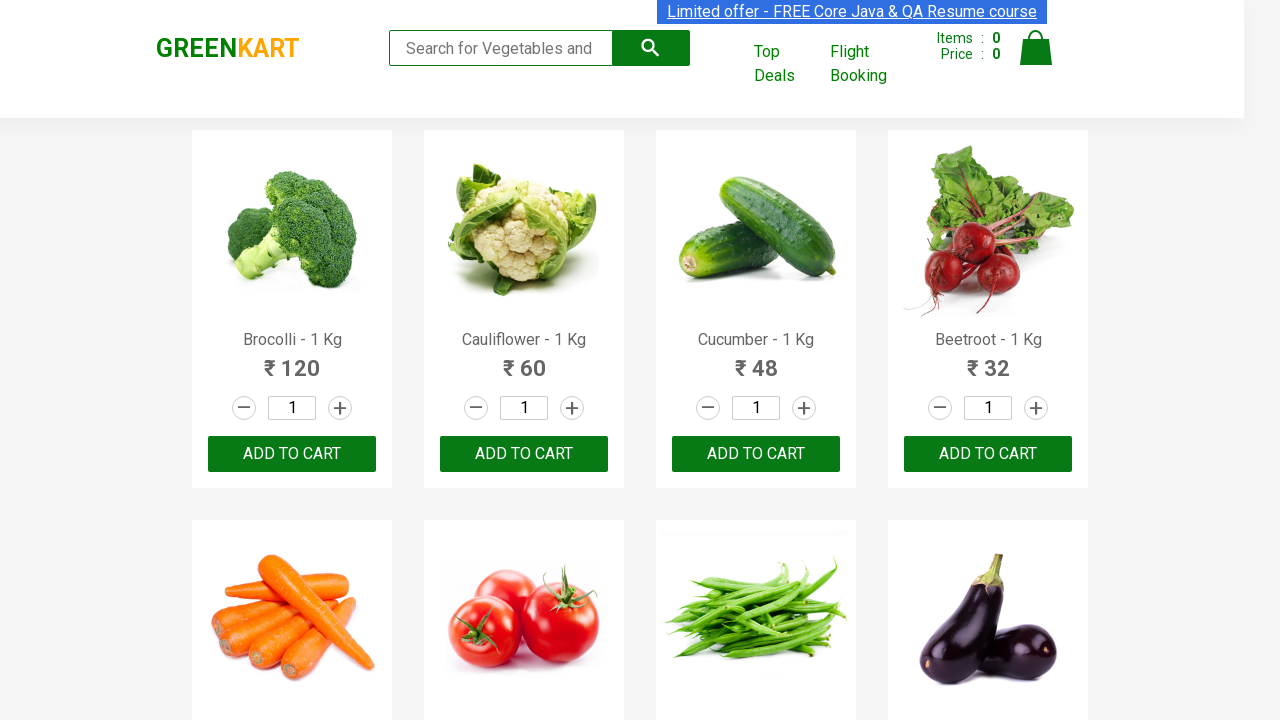

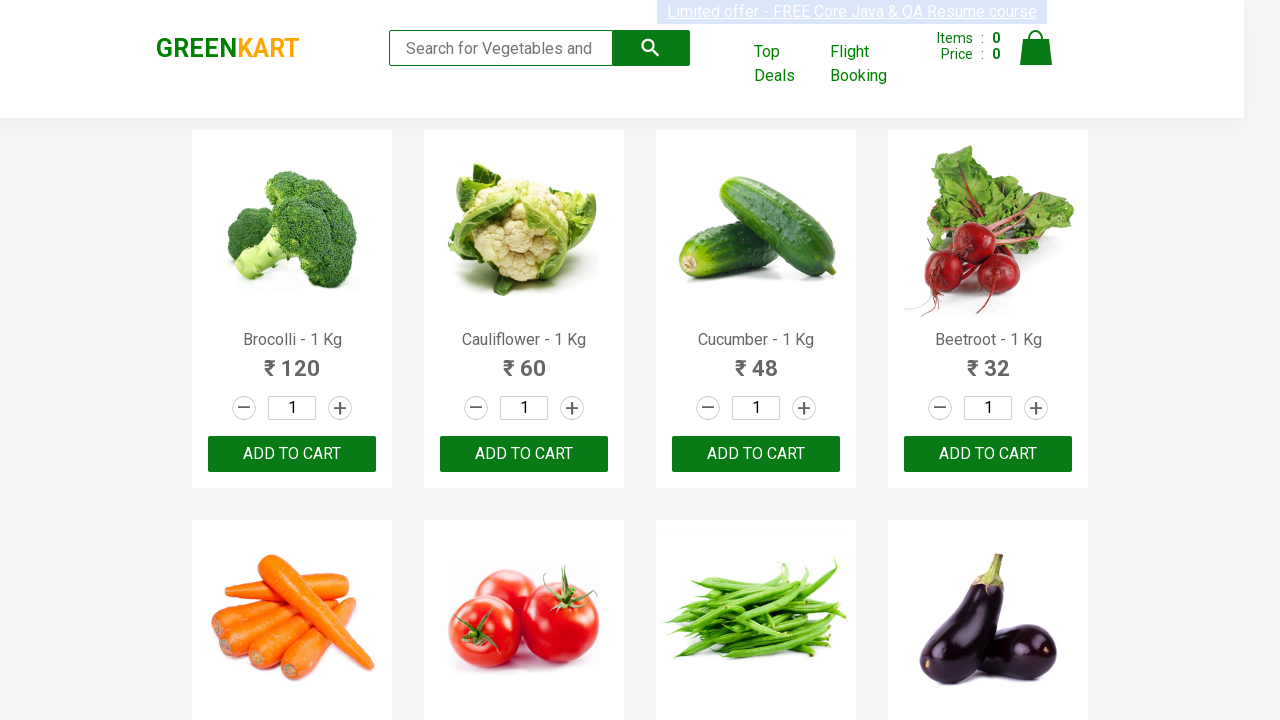